Tests iframe switching functionality by navigating to a W3Schools tryit page, switching to the result iframe, and clicking a button inside the iframe

Starting URL: https://www.w3schools.com/jsref/tryit.asp?filename=tryjsref_submit_get

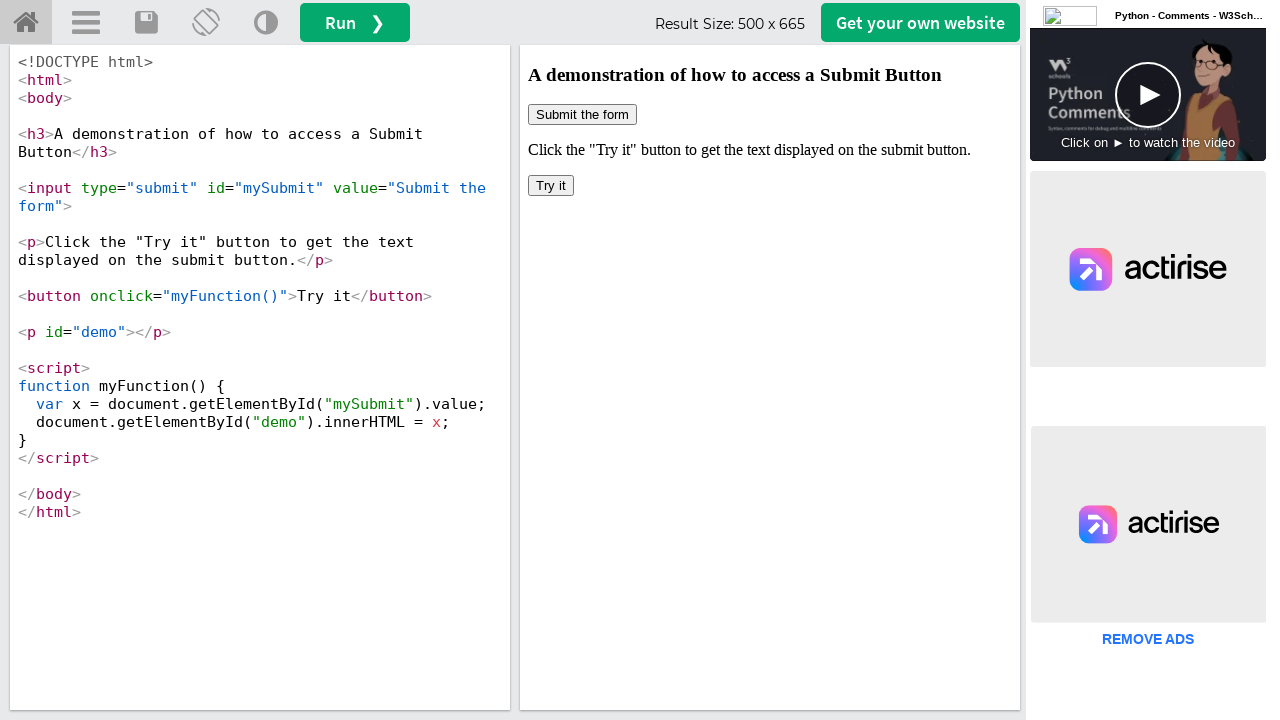

Navigated to W3Schools tryit page for form submission
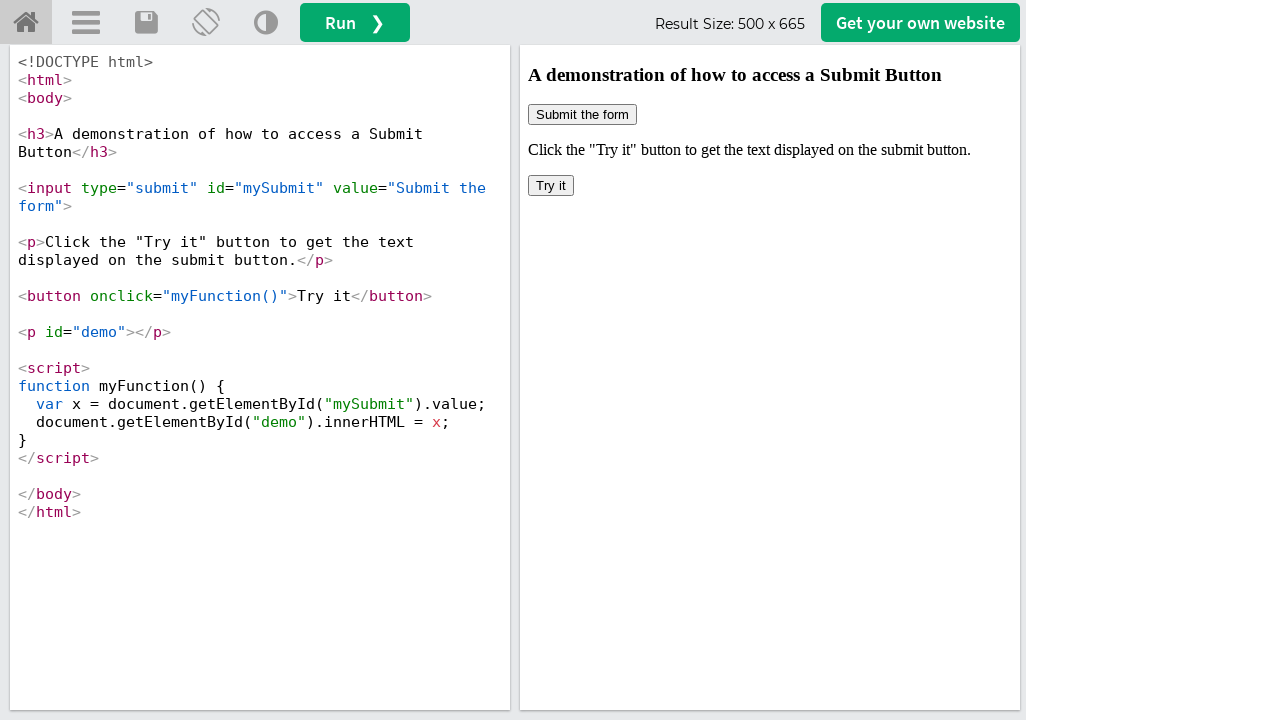

Located the result iframe (#iframeResult)
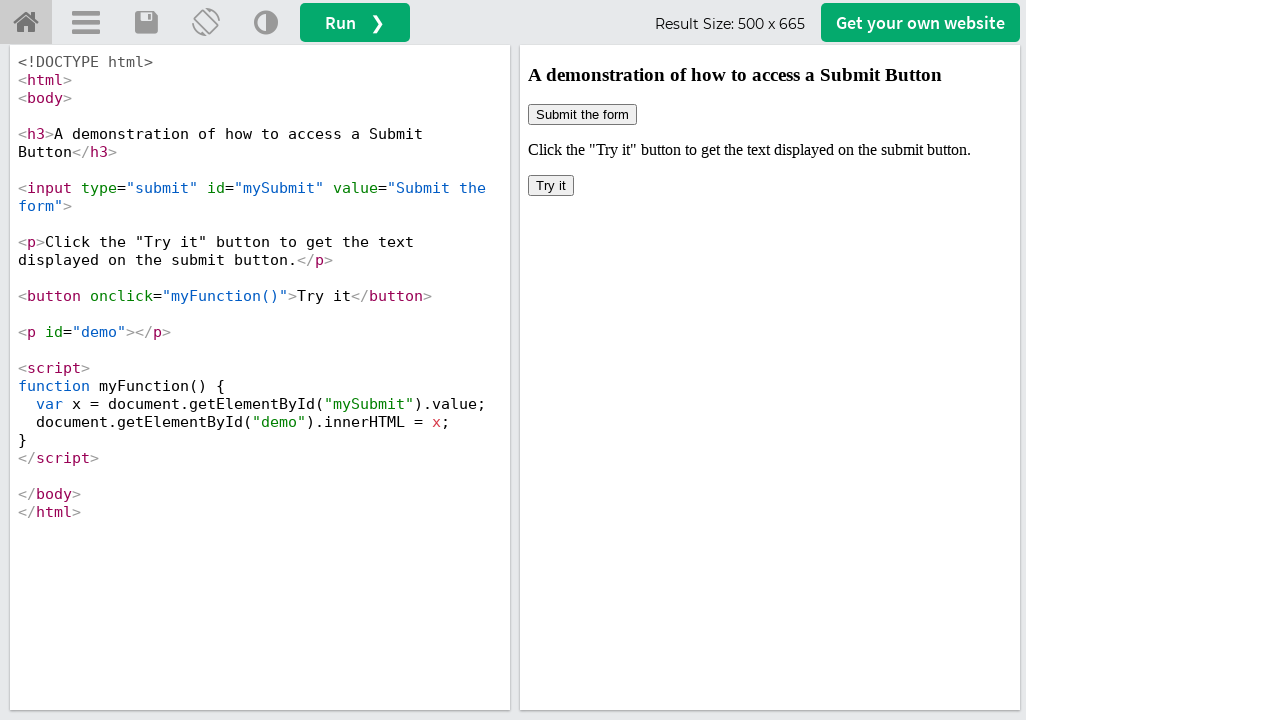

Retrieved button text from iframe: 'Try it'
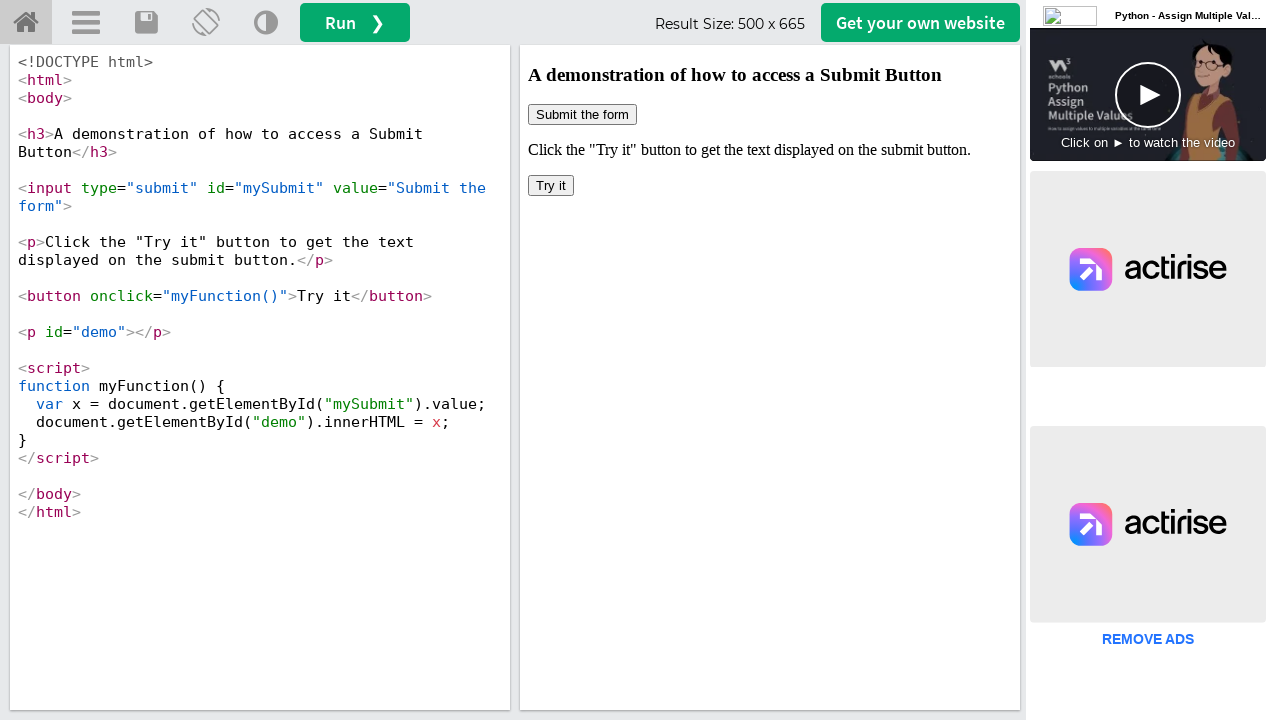

Clicked the button inside the iframe at (551, 186) on #iframeResult >> internal:control=enter-frame >> xpath=/html/body/button
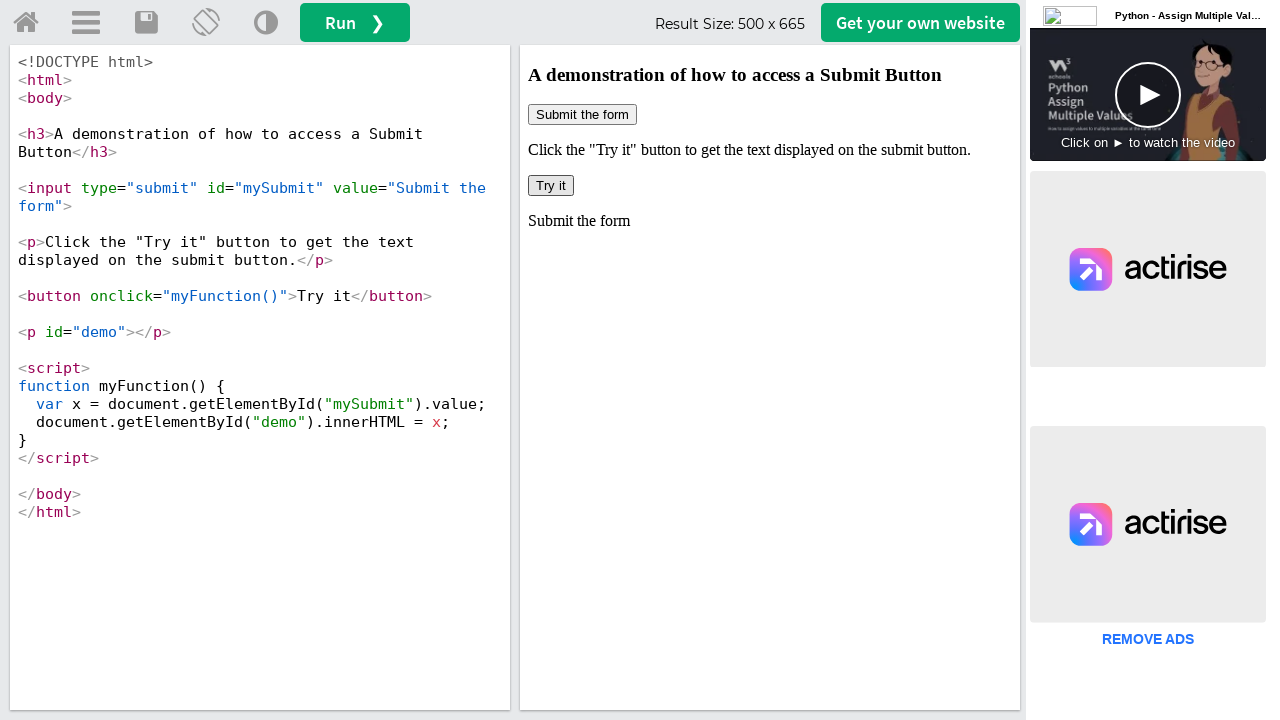

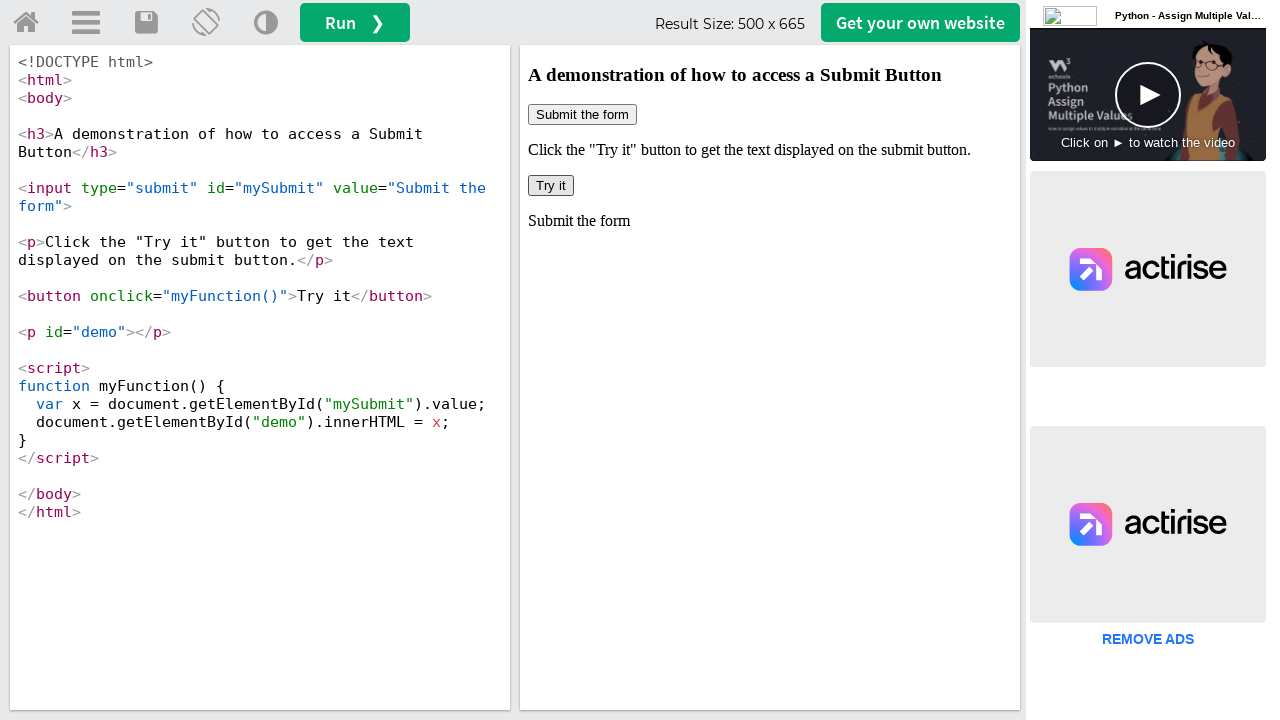